Tests basic browser navigation functionality by navigating to a page, then using back, forward, and refresh navigation actions.

Starting URL: https://telranedu.web.app/home

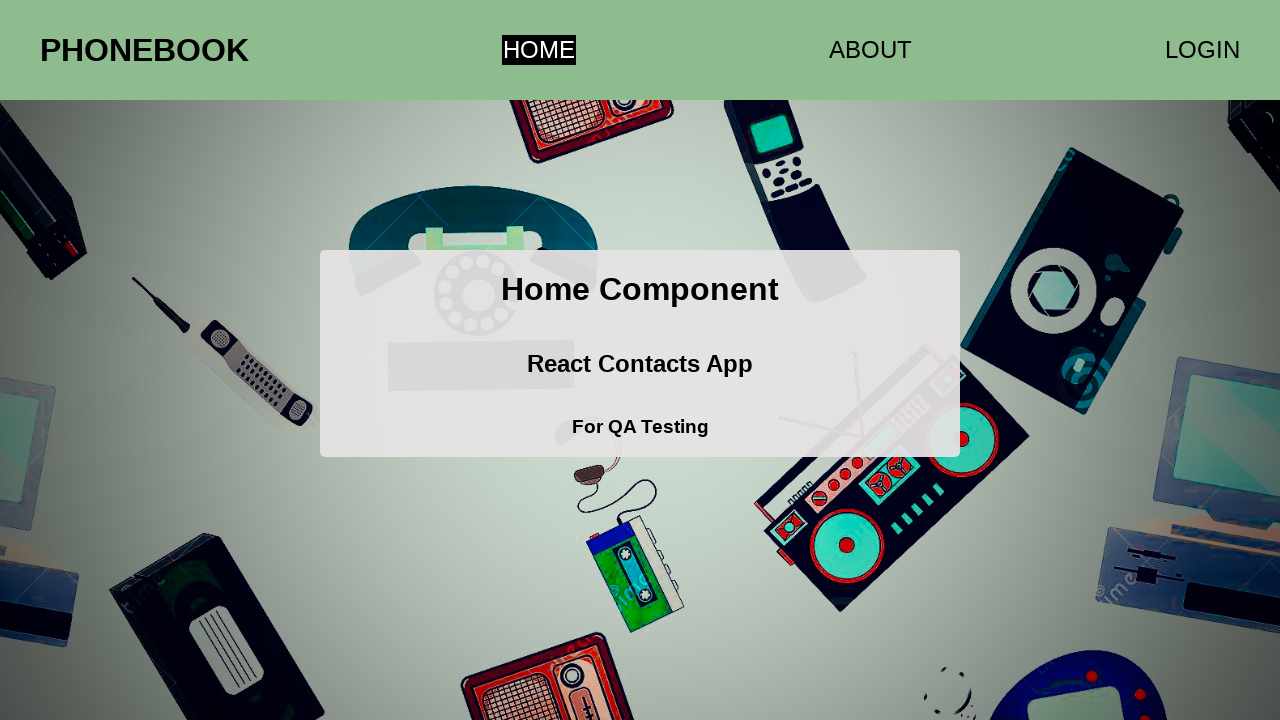

Navigated back in browser history
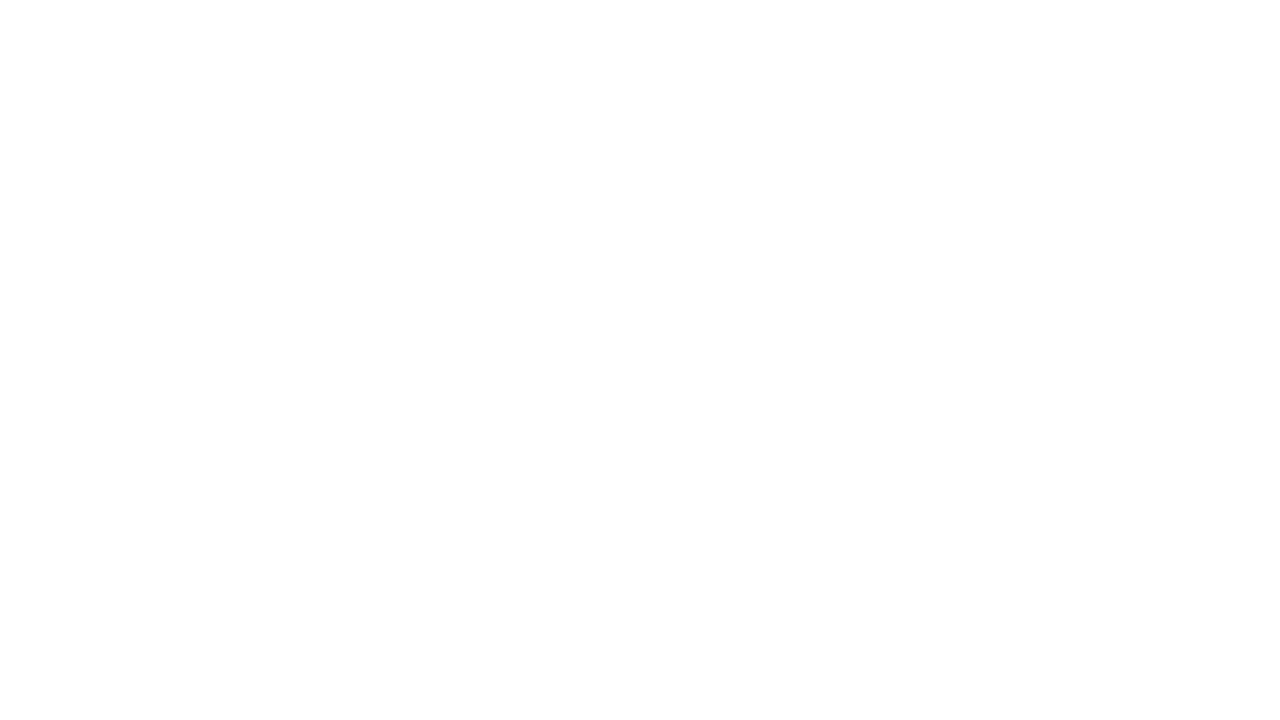

Navigated forward in browser history
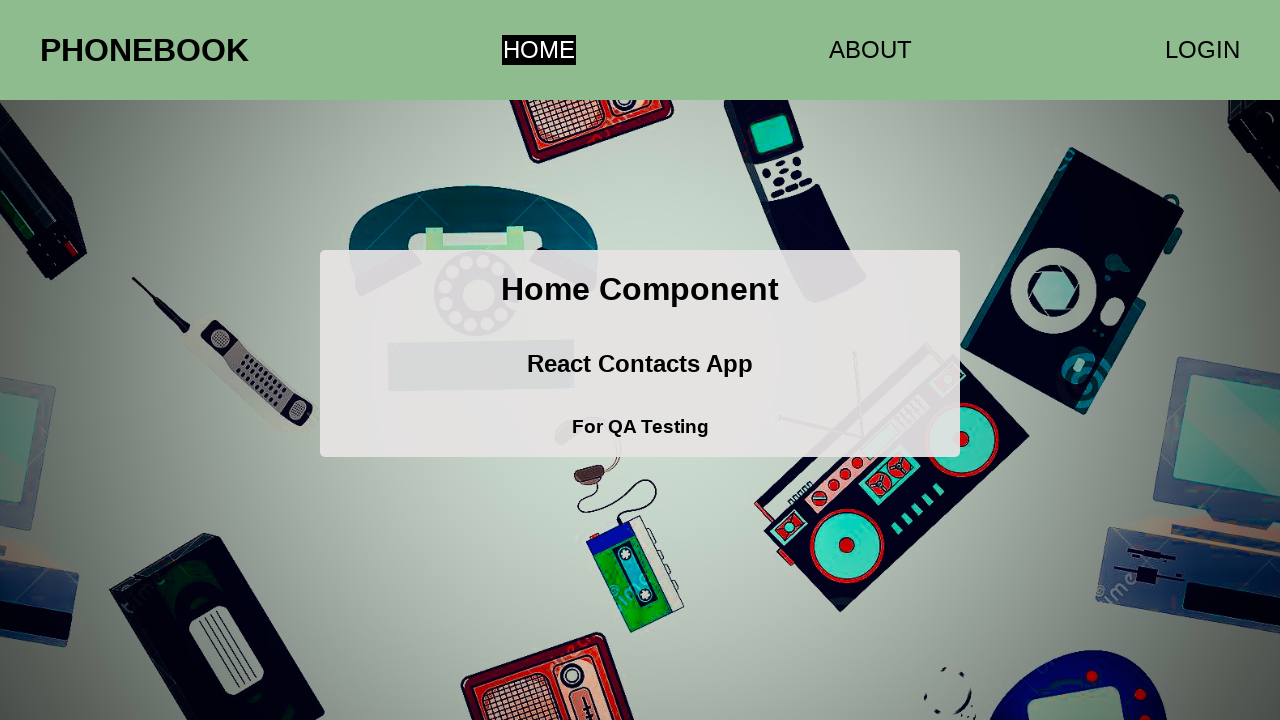

Refreshed the current page
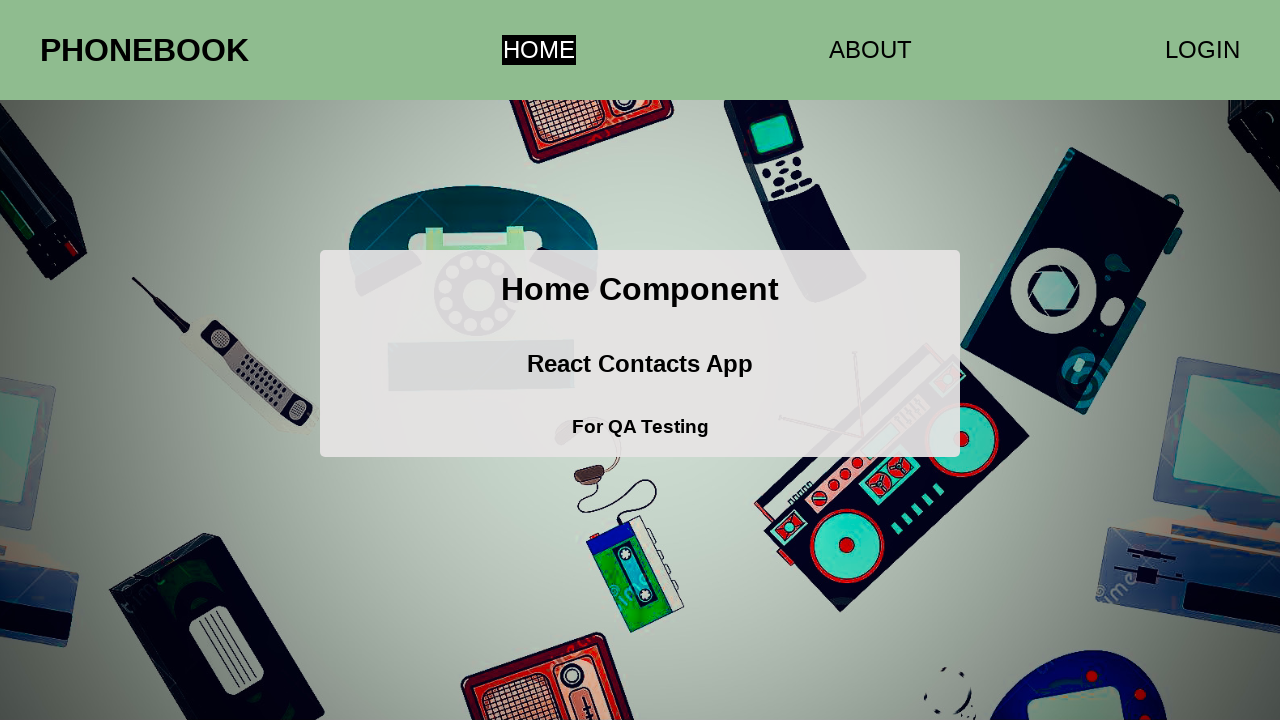

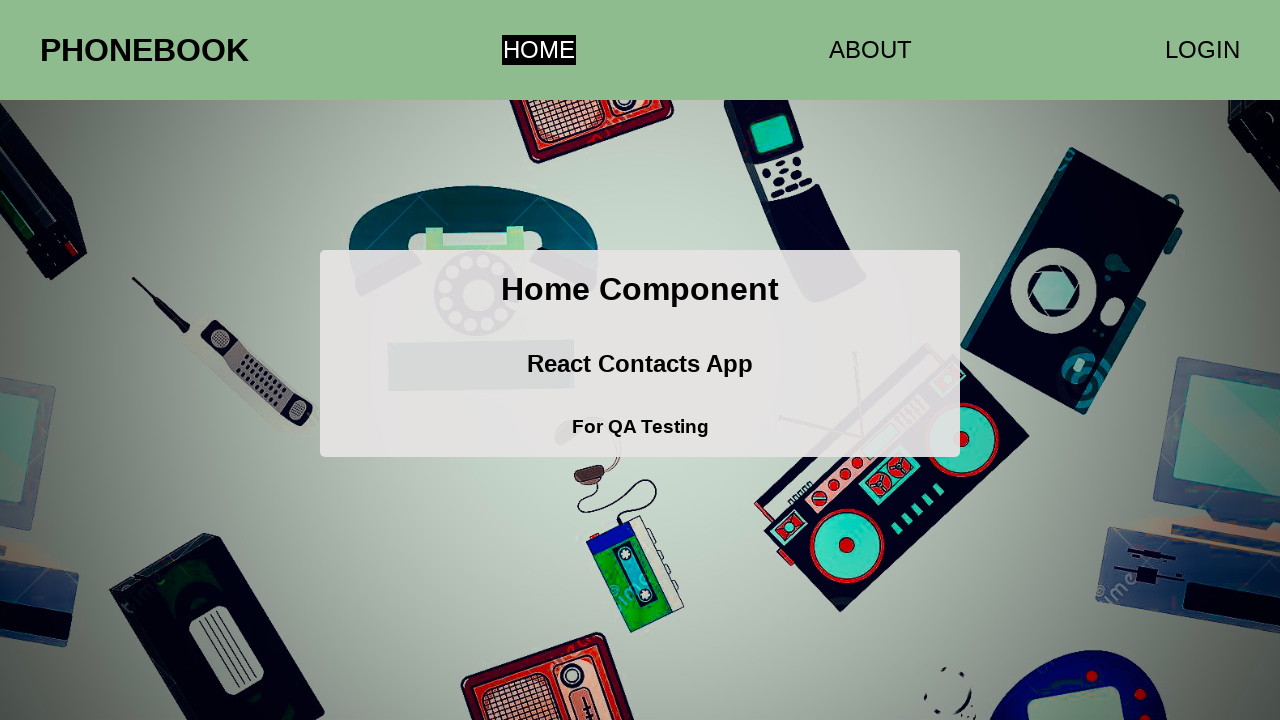